Navigates to the Jenkins.io homepage and verifies the page loads successfully

Starting URL: https://jenkins.io/

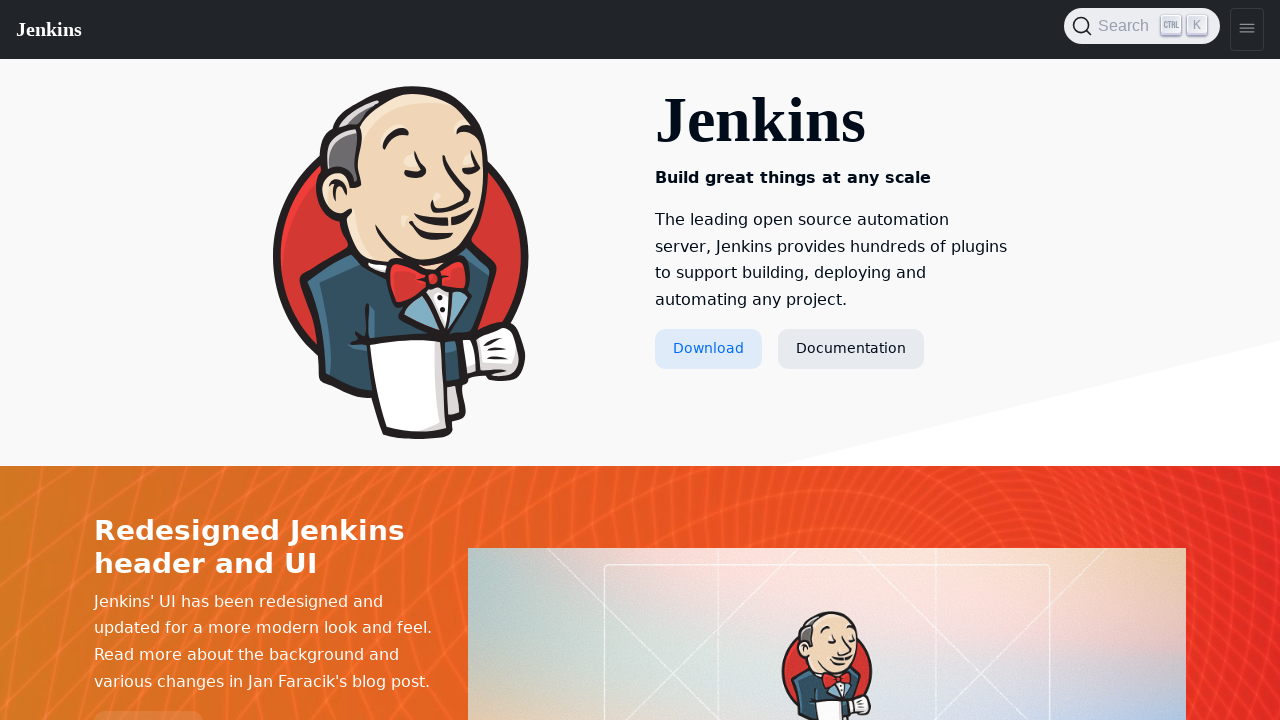

Waited for page to reach domcontentloaded state
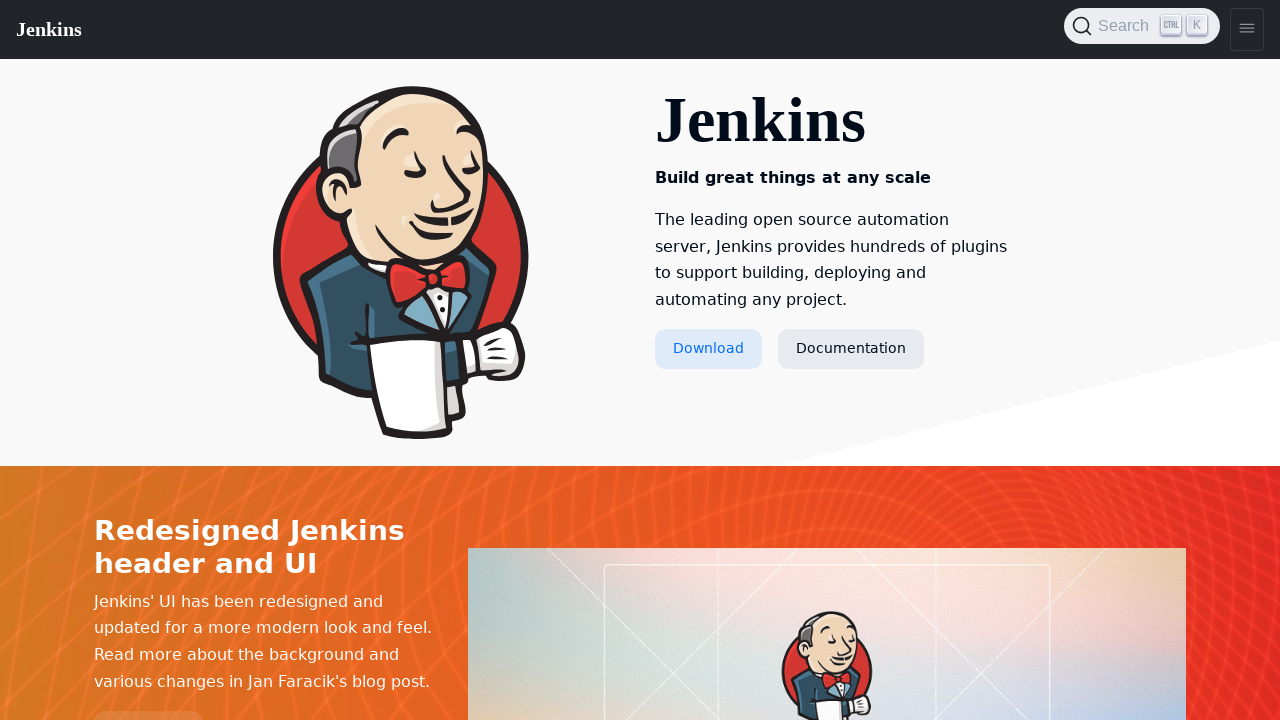

Verified body element is present on Jenkins.io homepage
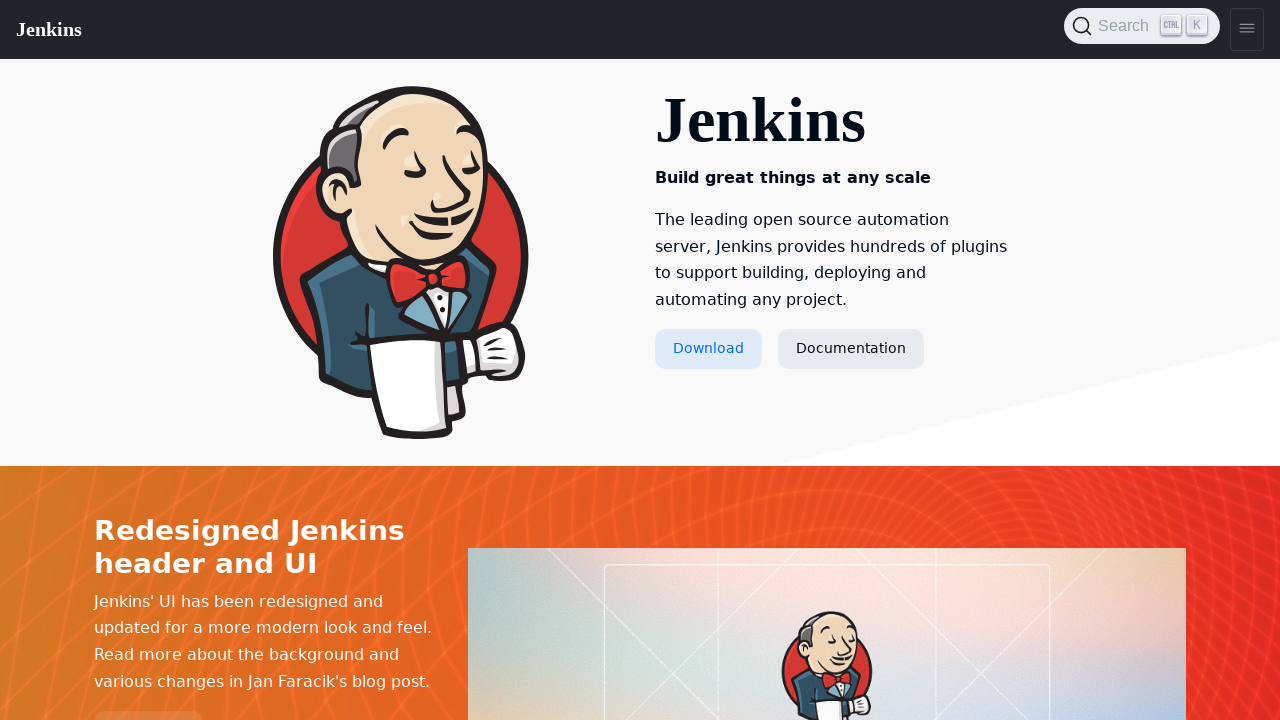

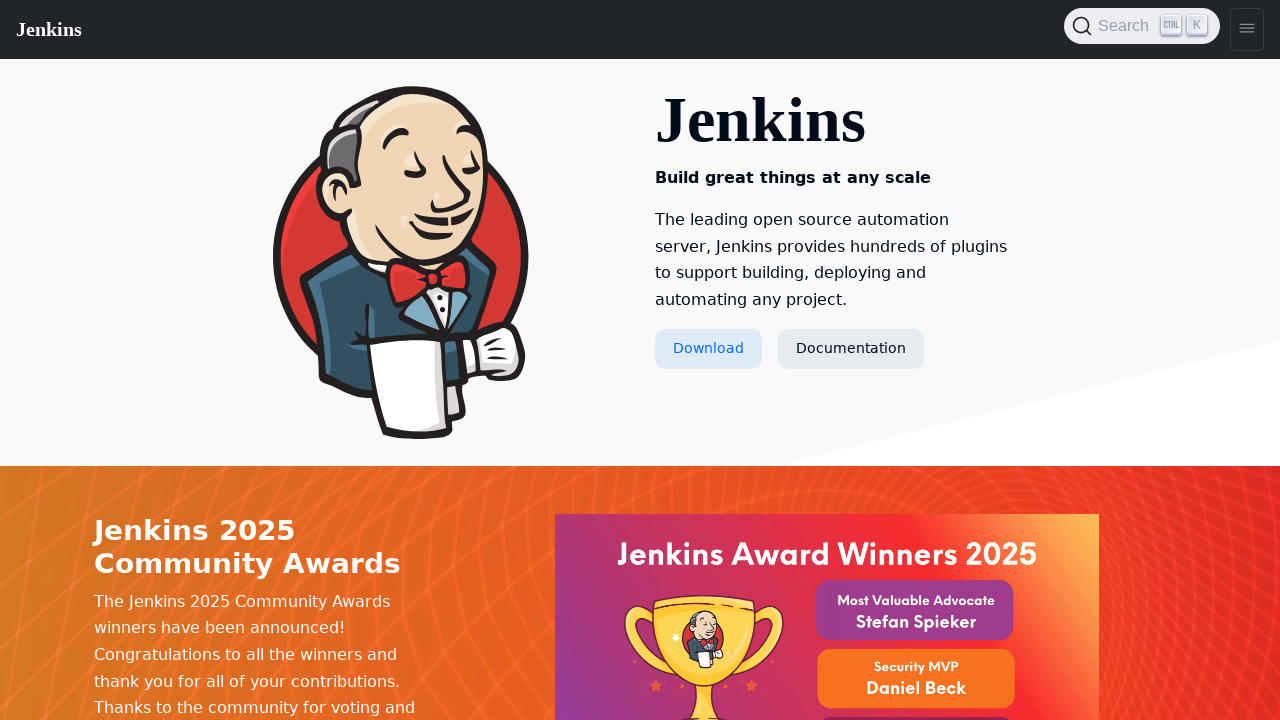